Tests page 4 functionality and navigates through to page 5 info screen, testing all meal frequency options with back navigation.

Starting URL: https://dietsw.tutorplace.ru/

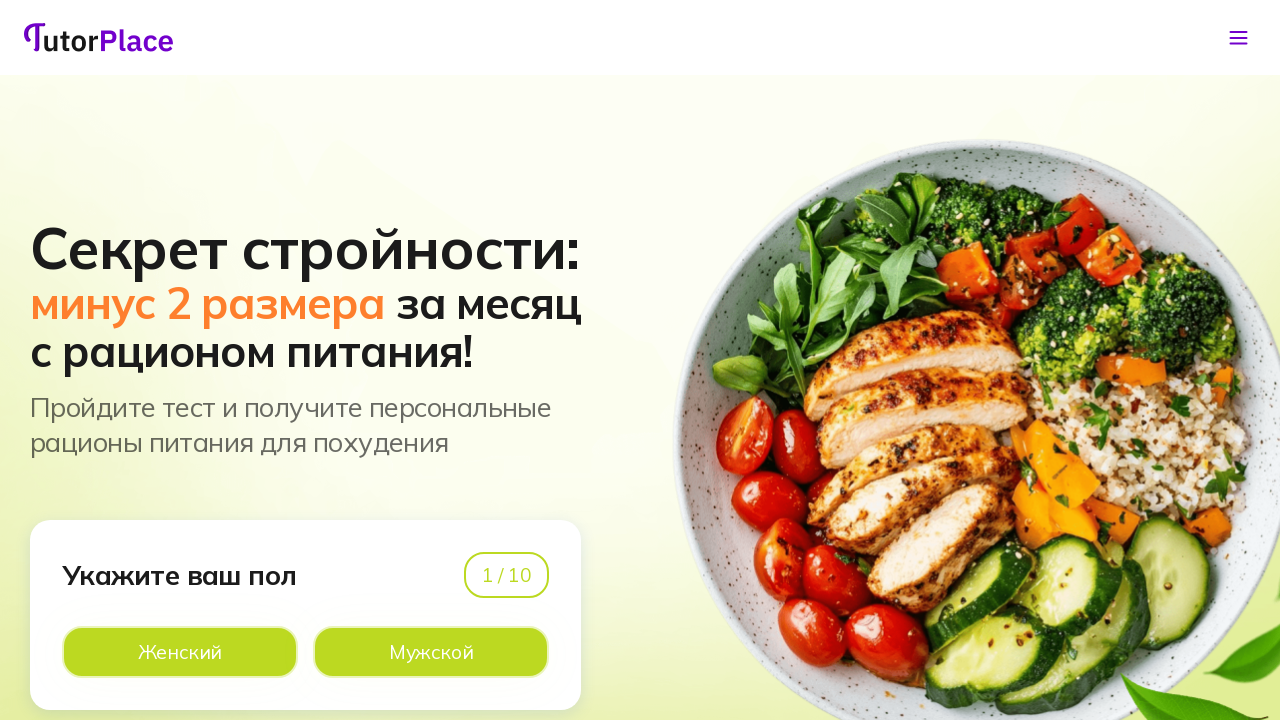

Clicked option on page 1 at (431, 652) on xpath=//*[@id='app']/main/div/section[1]/div/div/div[1]/div[2]/div[2]/div[2]/lab
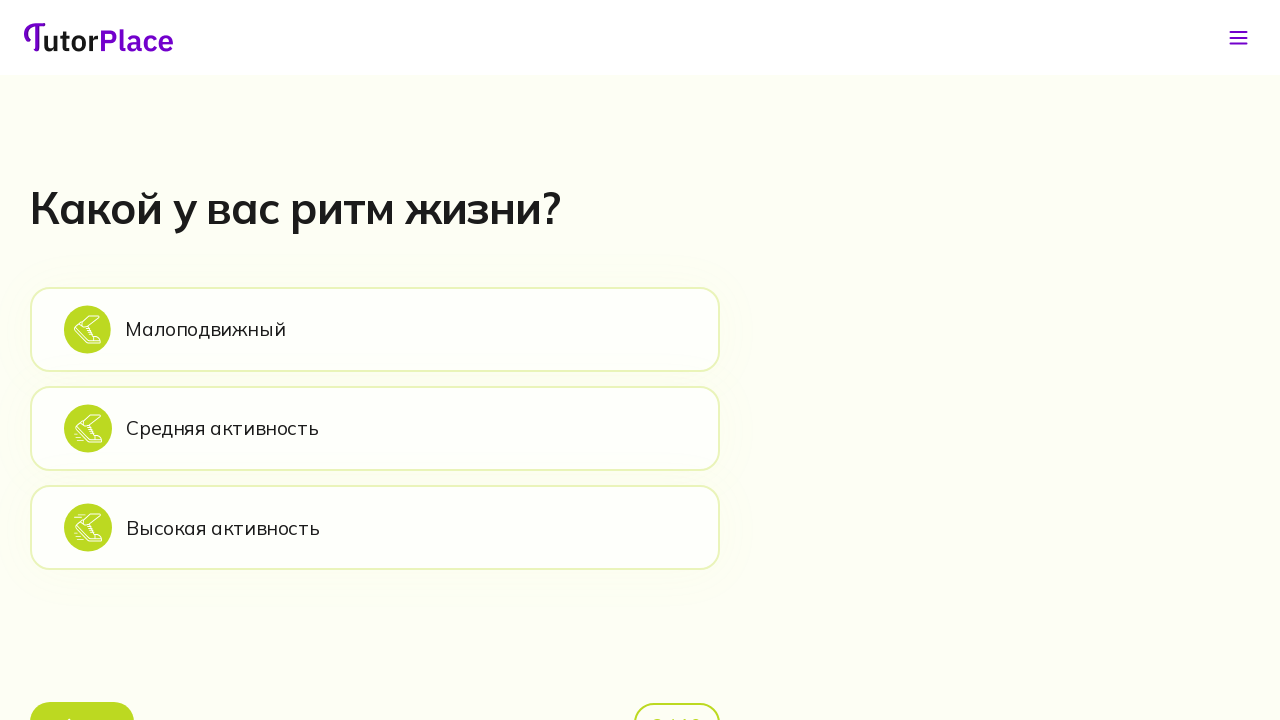

Clicked option on page 2 at (375, 329) on xpath=//*[@id='app']/main/div/section[2]/div/div/div[2]/div[1]/div[2]/div[1]/lab
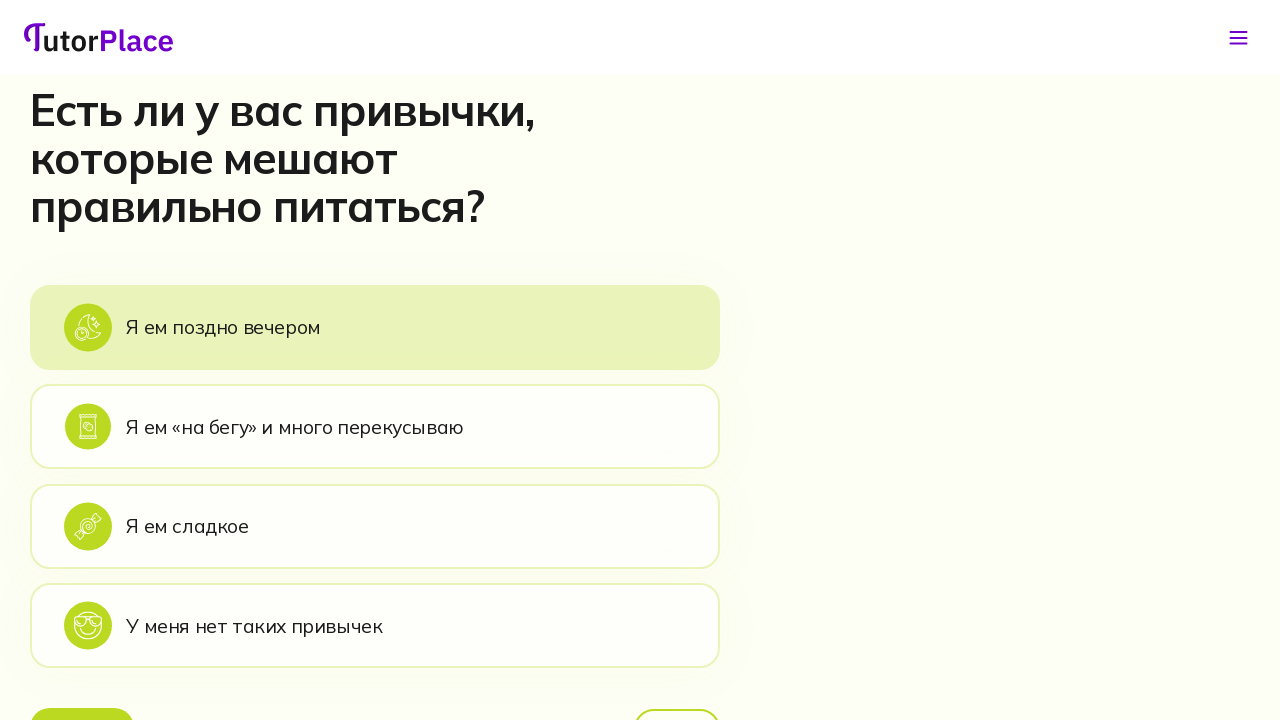

Clicked option on page 3 at (375, 327) on xpath=//*[@id='app']/main/div/section[3]/div/div/div[2]/div[1]/div[2]/div[1]/lab
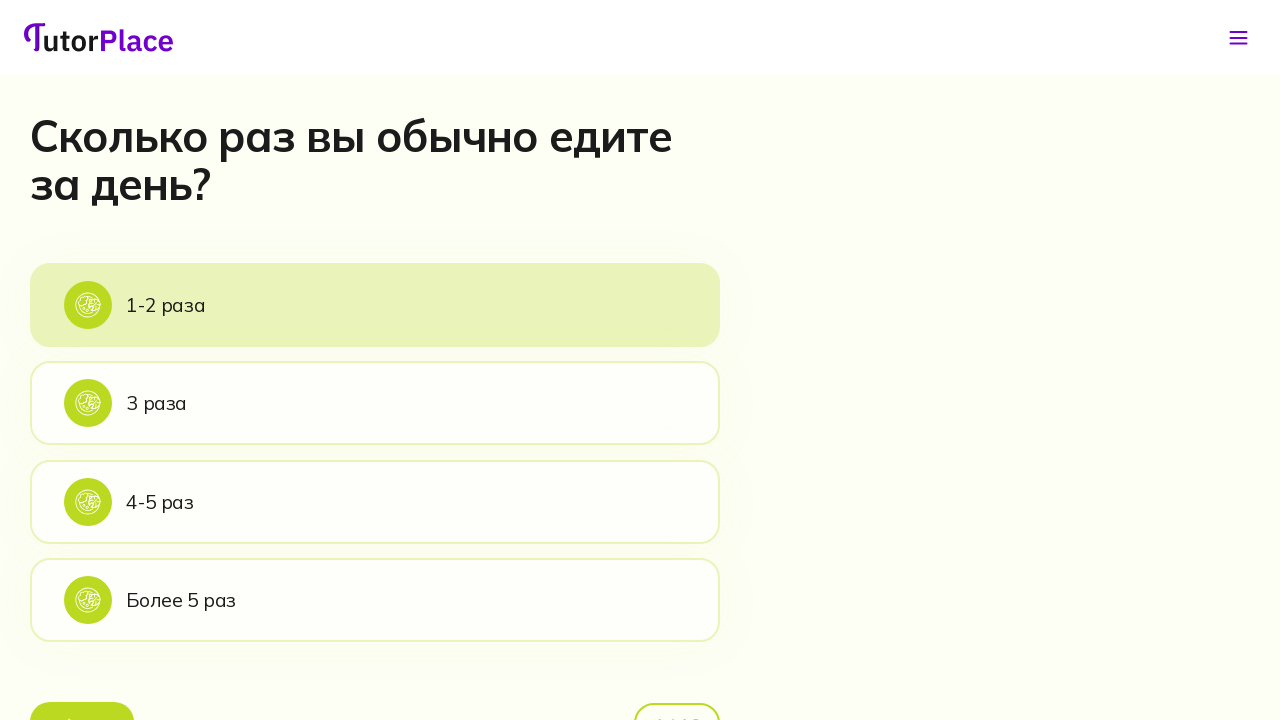

Clicked '1-2 times' meal frequency option on page 4 at (375, 305) on xpath=//*[@id='app']/main/div/section[4]/div/div/div[2]/div[1]/div[2]/div[1]/lab
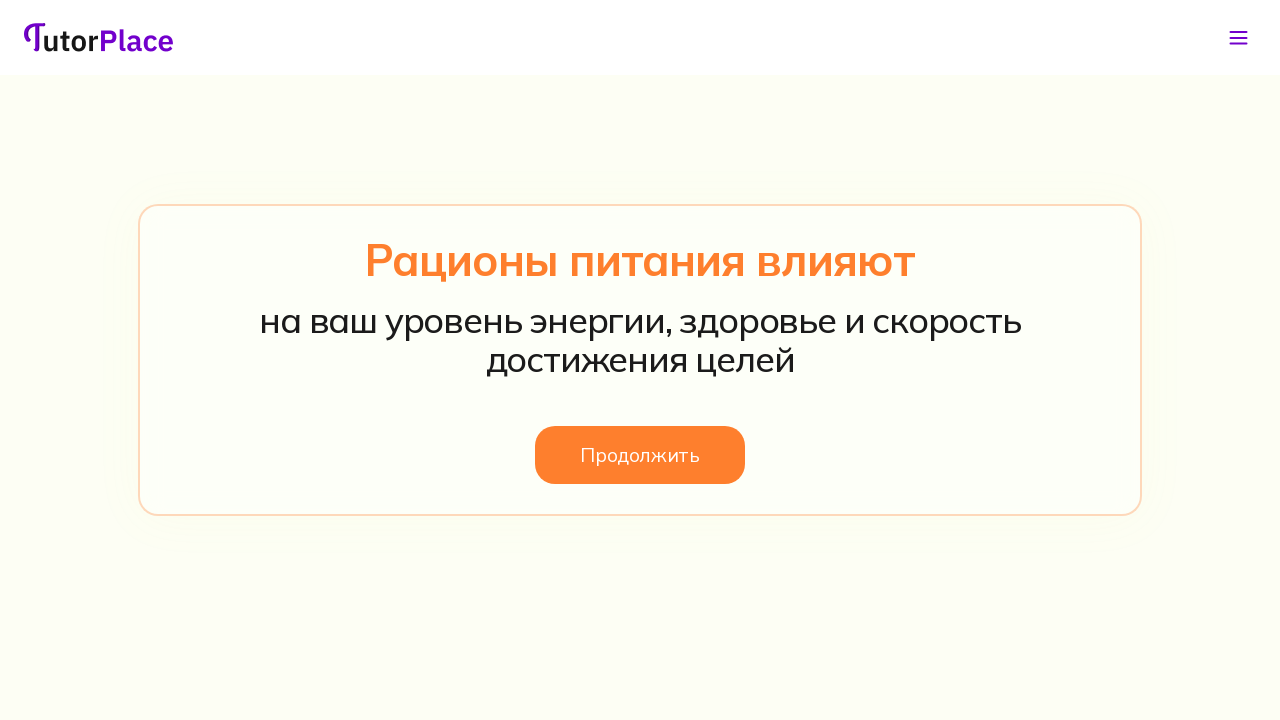

Info page loaded and content verified
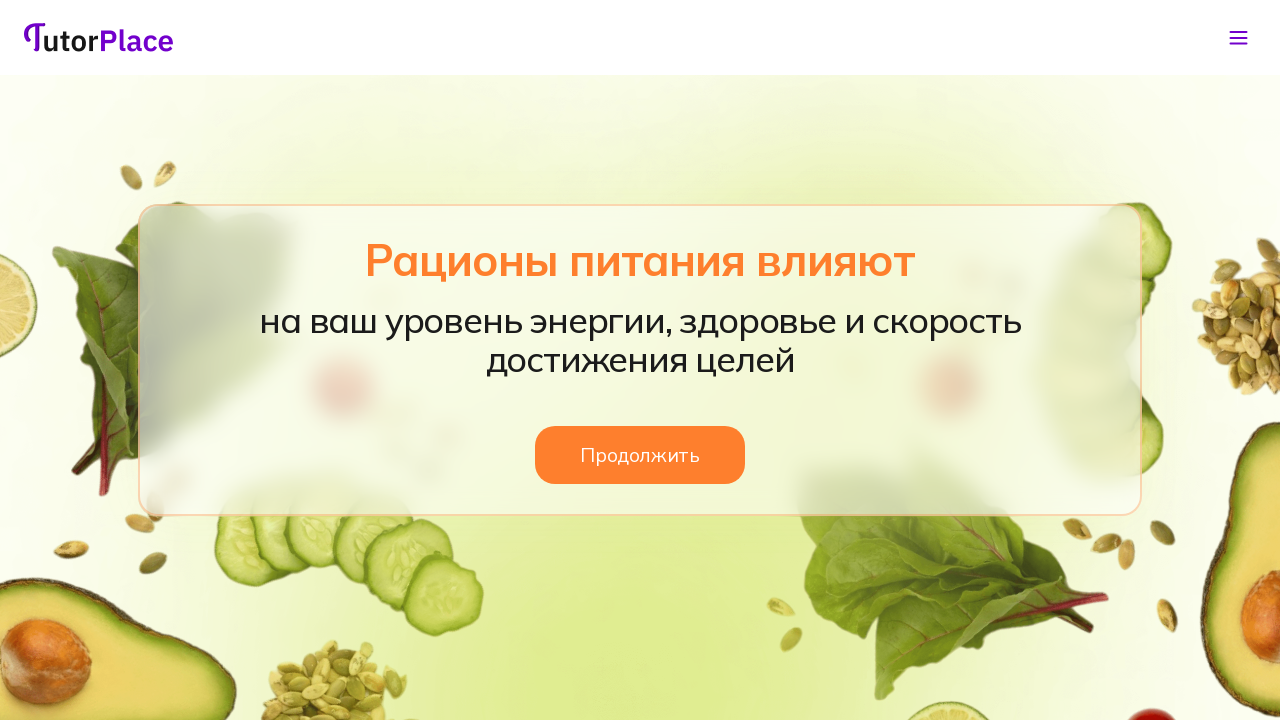

Clicked continue button on info page at (640, 455) on xpath=//*[@id='app']/main/div/section[5]/div/div/div/button/span
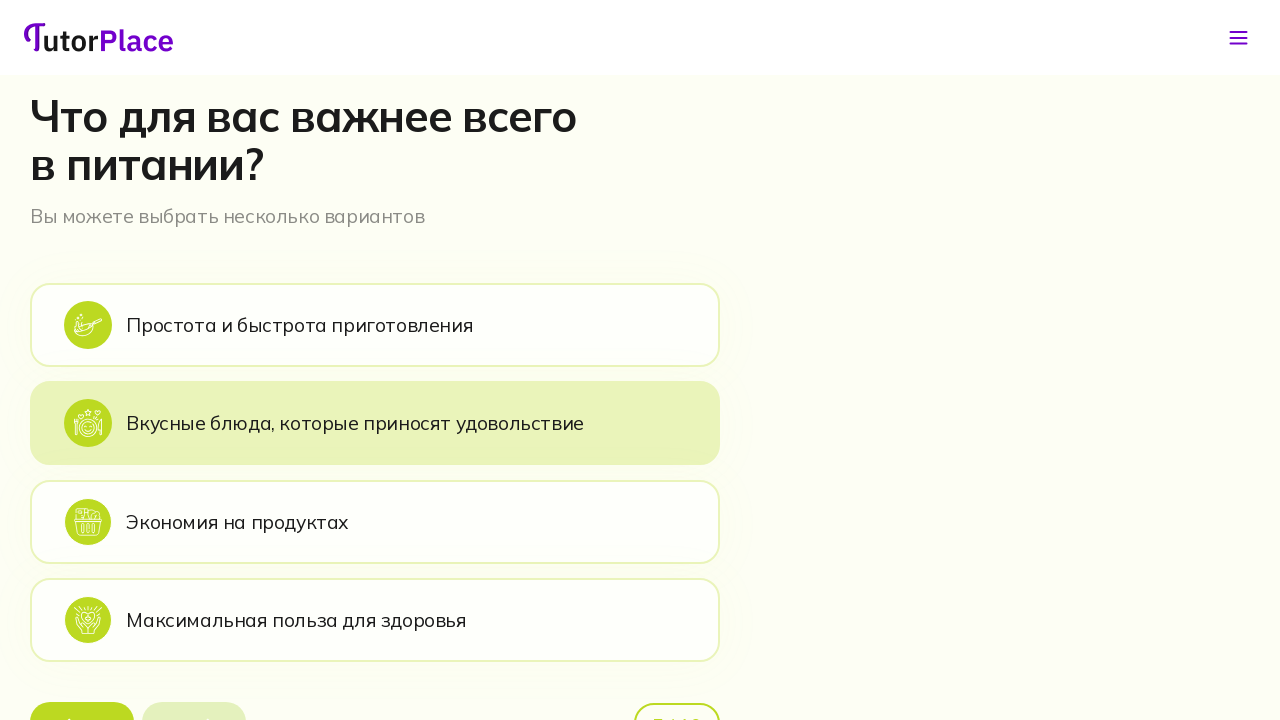

Clicked back button to return to page 4 at (82, 696) on xpath=//*[@id='app']/main/div/section[6]/div/div/div[2]/div[1]/div[3]/button[1]
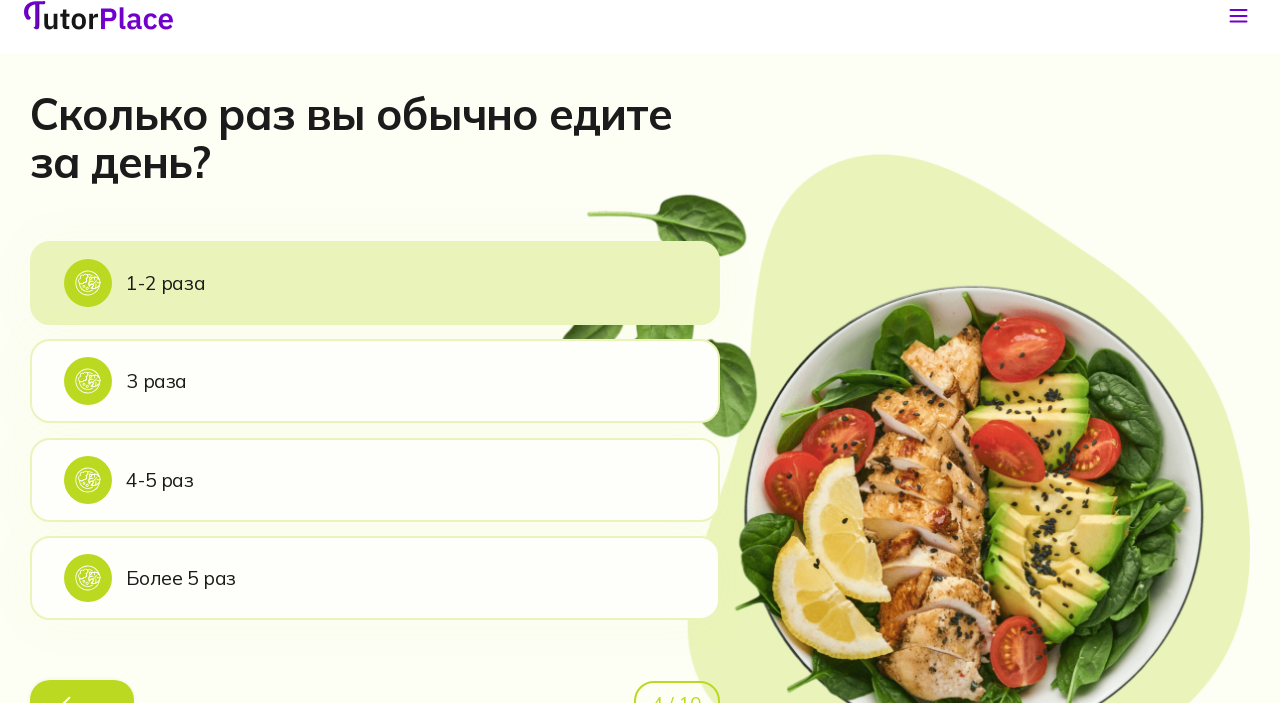

Clicked '3 times' meal frequency option on page 4 at (375, 403) on xpath=//*[@id='app']/main/div/section[4]/div/div/div[2]/div[1]/div[2]/div[2]/lab
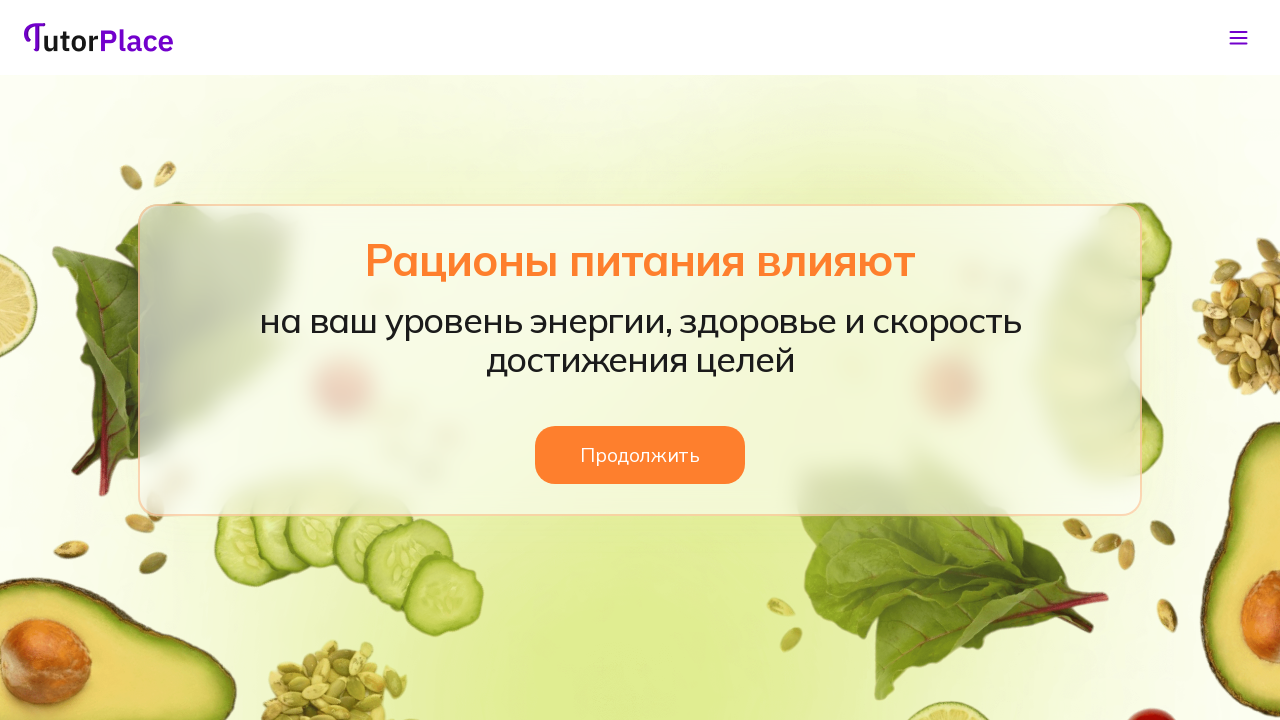

Clicked continue button on info page at (640, 455) on xpath=//*[@id='app']/main/div/section[5]/div/div/div/button/span
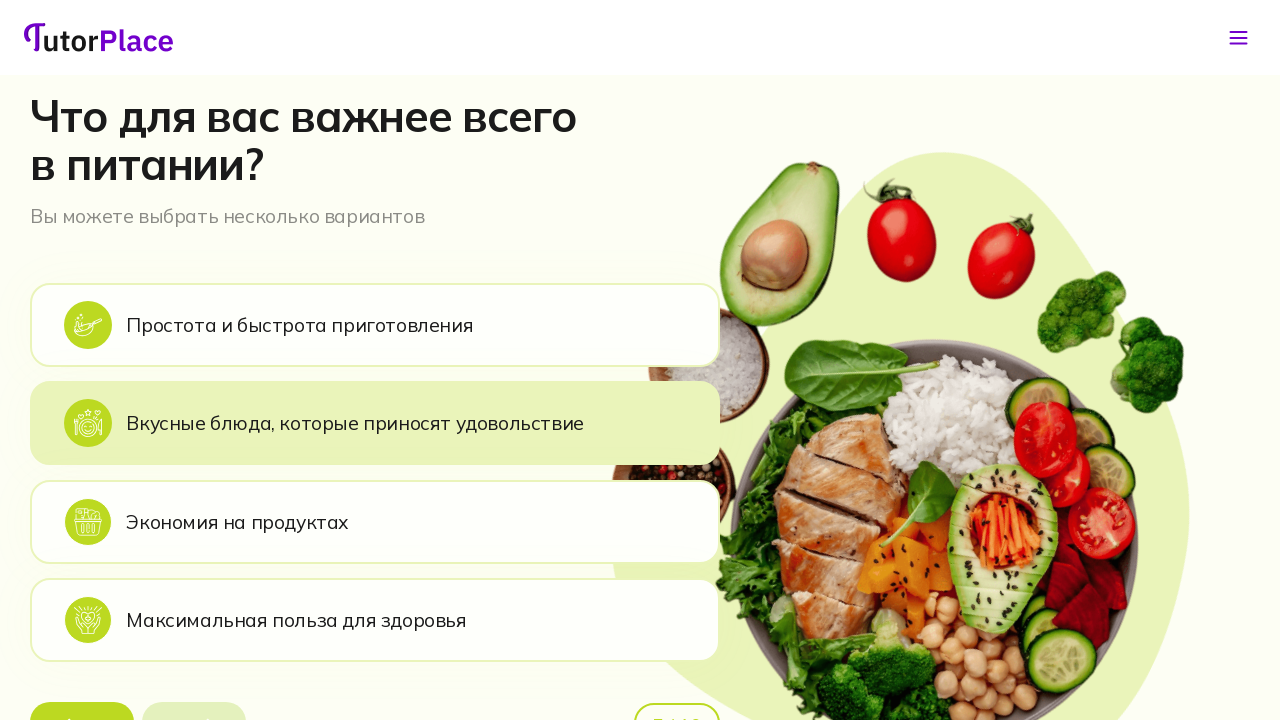

Clicked back button to return to page 4 at (82, 696) on xpath=//*[@id='app']/main/div/section[6]/div/div/div[2]/div[1]/div[3]/button[1]
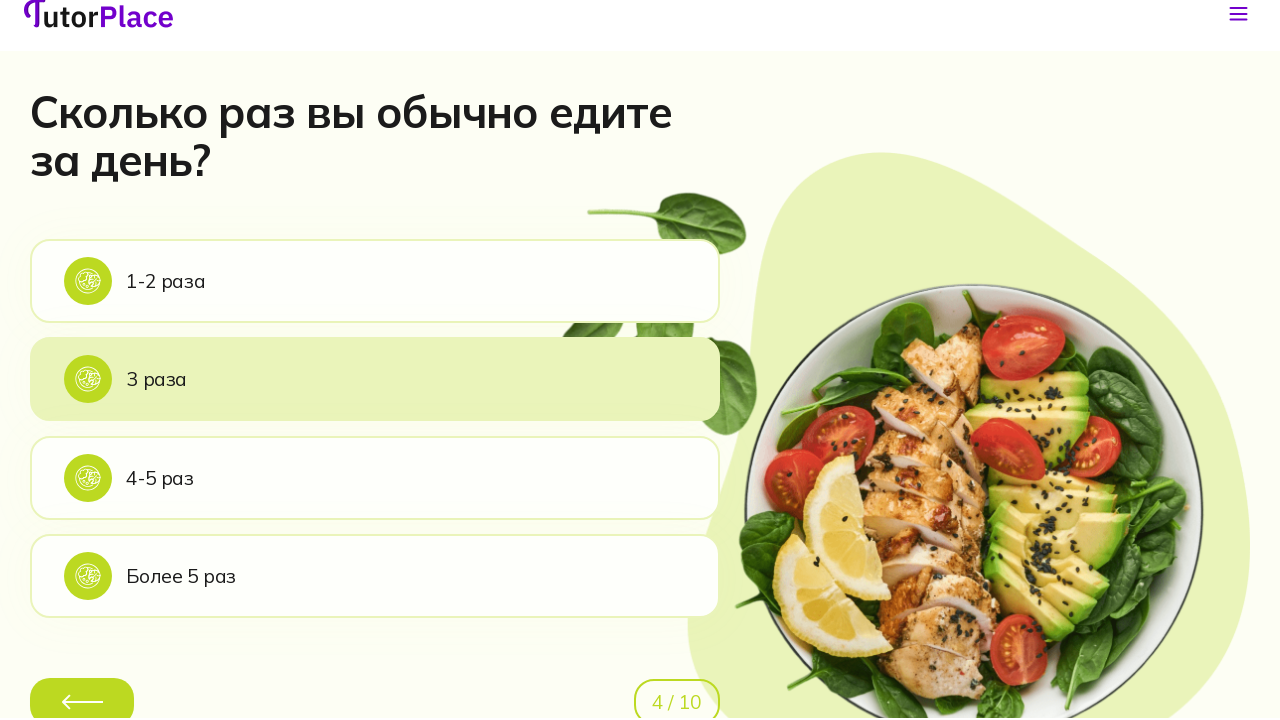

Clicked '4-5 times' meal frequency option on page 4 at (375, 502) on xpath=//*[@id='app']/main/div/section[4]/div/div/div[2]/div[1]/div[2]/div[3]/lab
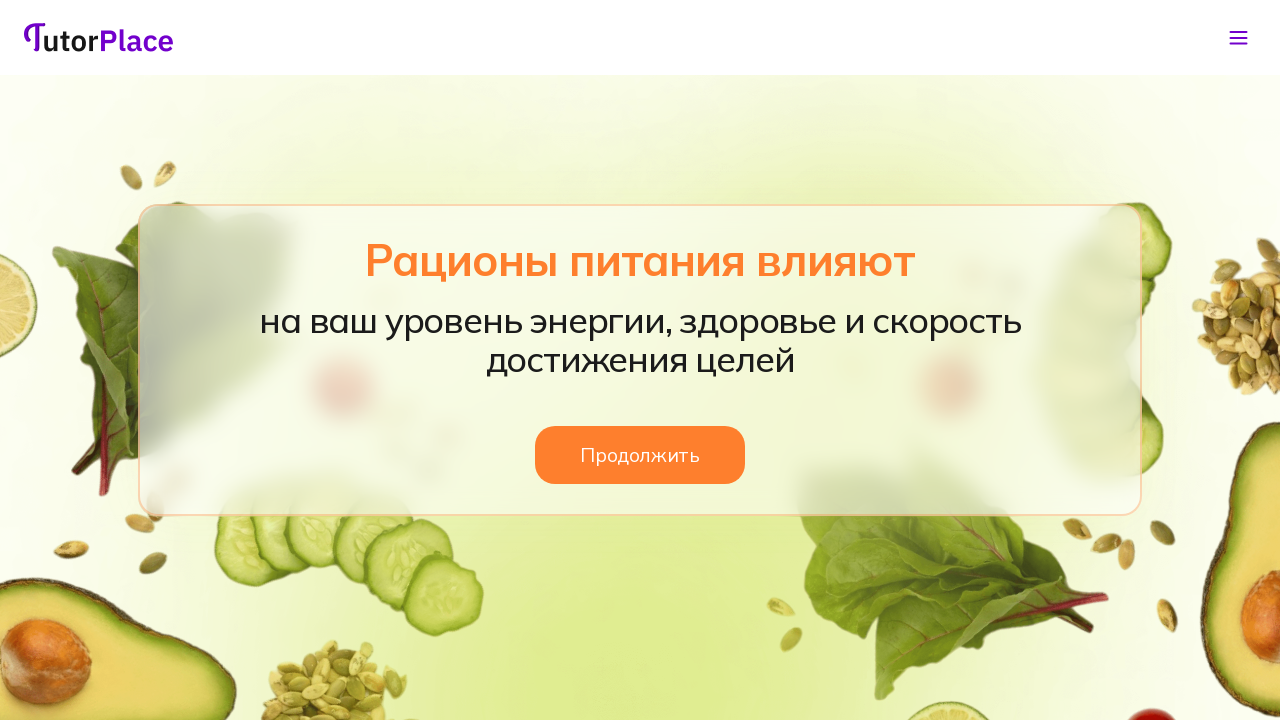

Clicked continue button on info page at (640, 455) on xpath=//*[@id='app']/main/div/section[5]/div/div/div/button/span
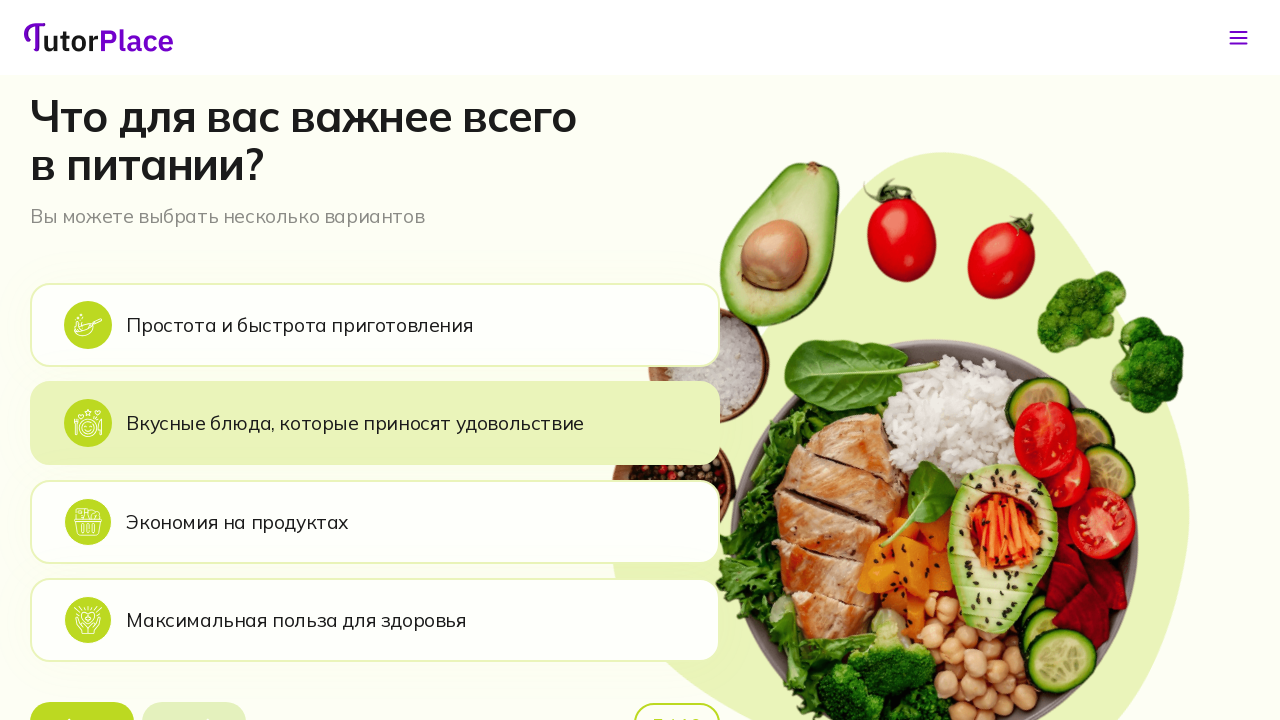

Clicked back button to return to page 4 at (82, 696) on xpath=//*[@id='app']/main/div/section[6]/div/div/div[2]/div[1]/div[3]/button[1]
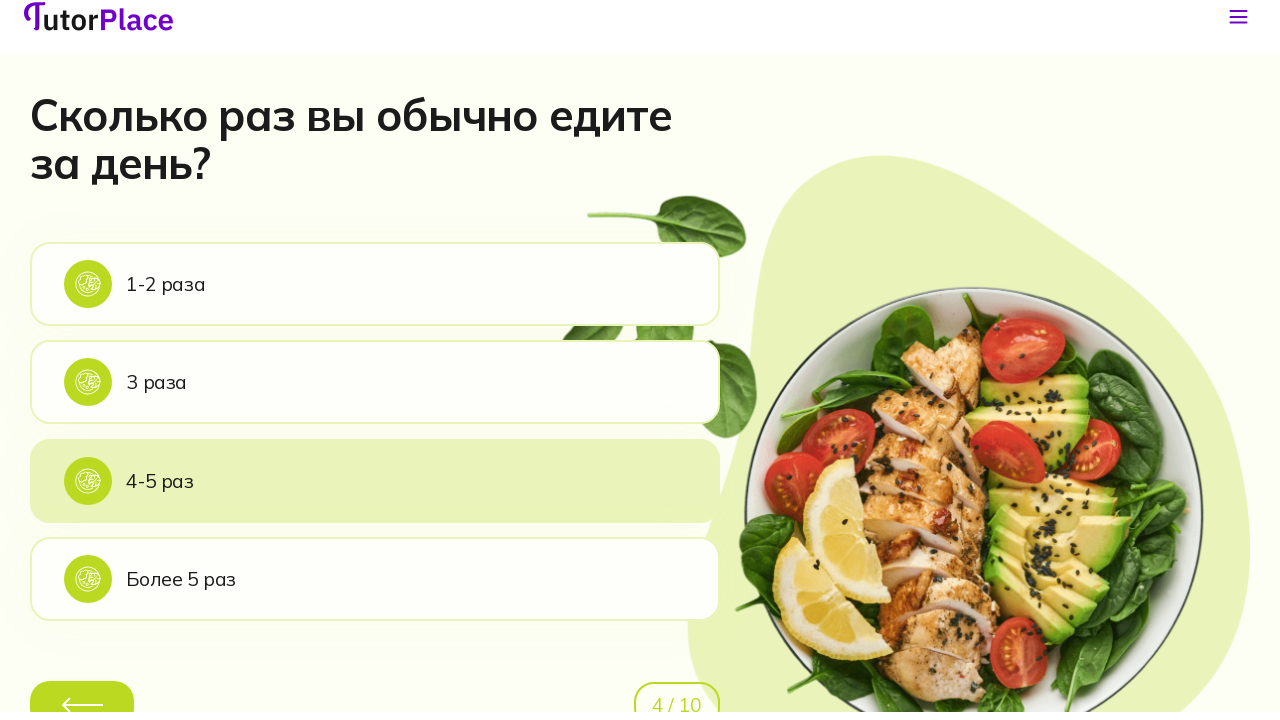

Clicked 'More than 5 times' meal frequency option on page 4 at (375, 600) on xpath=//*[@id='app']/main/div/section[4]/div/div/div[2]/div[1]/div[2]/div[4]/lab
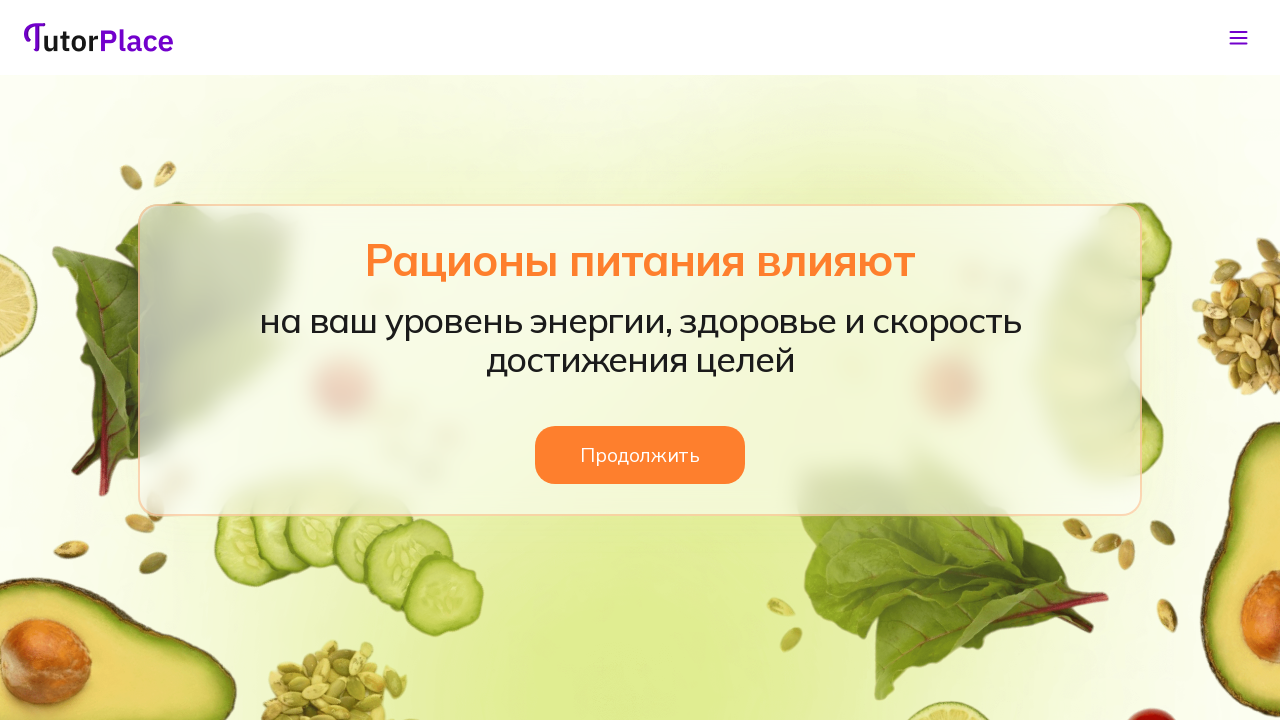

Clicked continue button on info page at (640, 455) on xpath=//*[@id='app']/main/div/section[5]/div/div/div/button/span
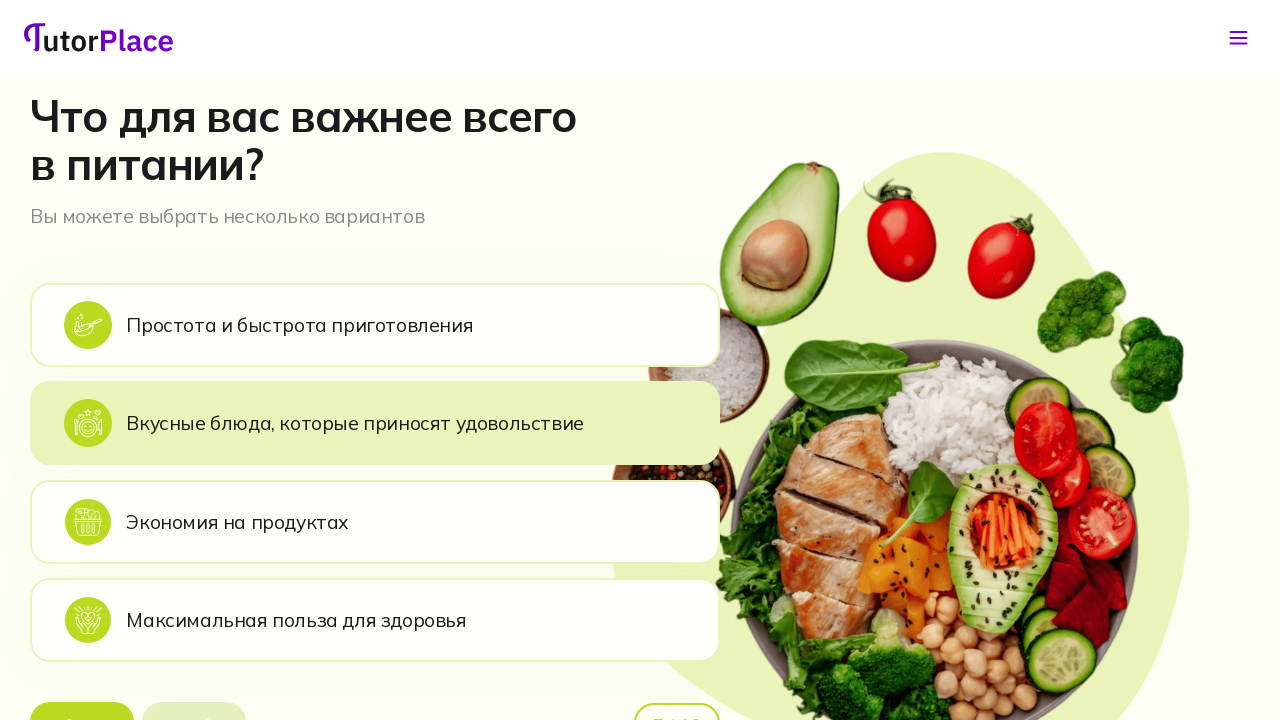

Clicked back button to return to page 4 at (82, 696) on xpath=//*[@id='app']/main/div/section[6]/div/div/div[2]/div[1]/div[3]/button[1]
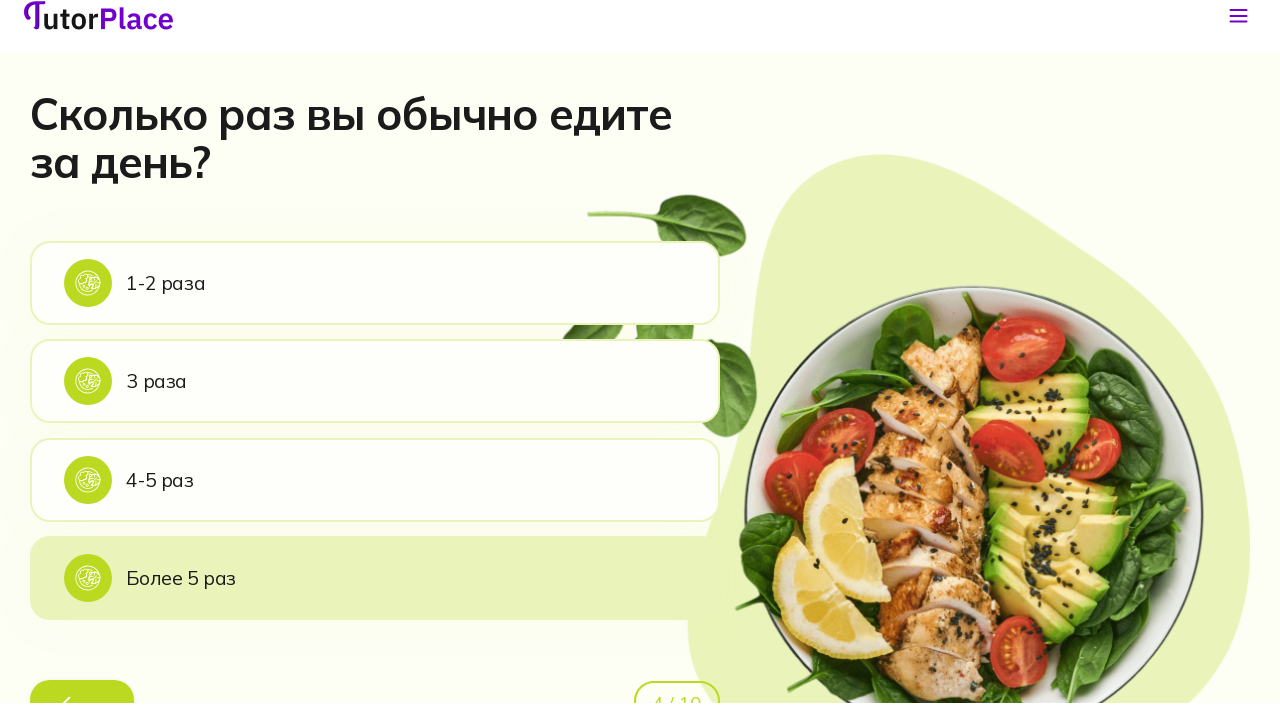

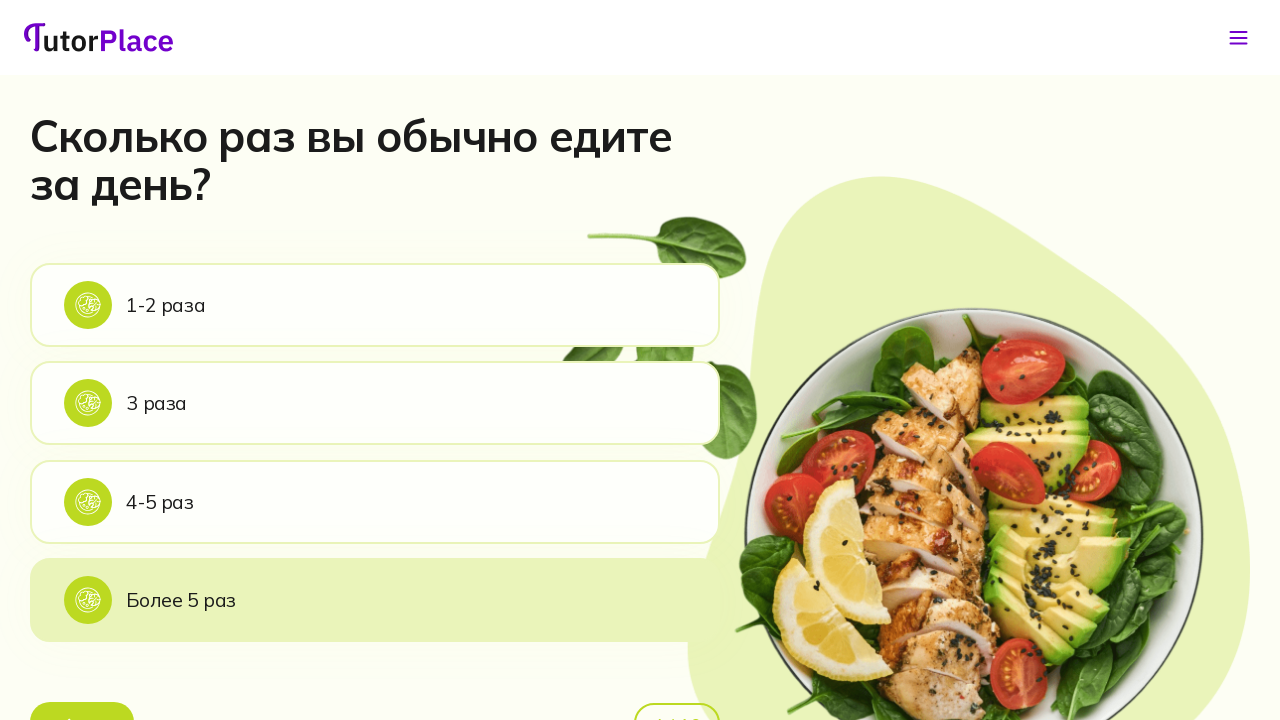